Waits for a price to reach $100, clicks a book button, then solves a math problem and submits the answer

Starting URL: http://suninjuly.github.io/explicit_wait2.html

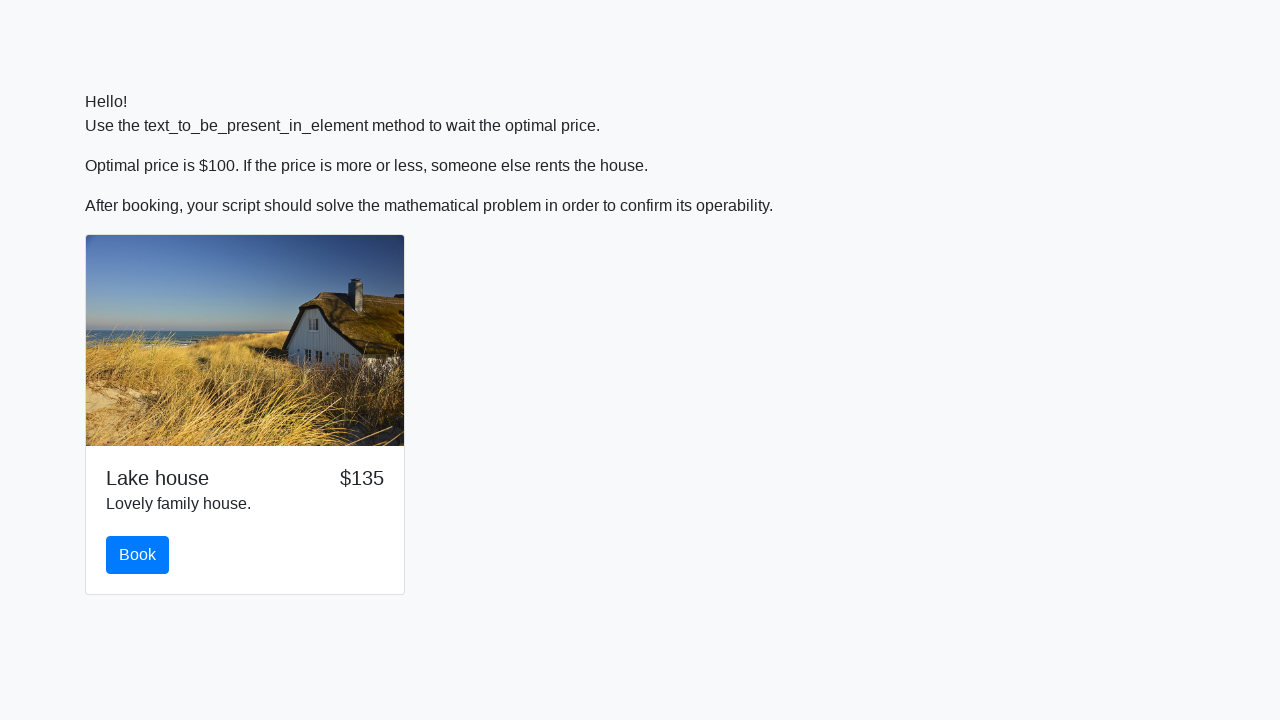

Waited for price to reach $100
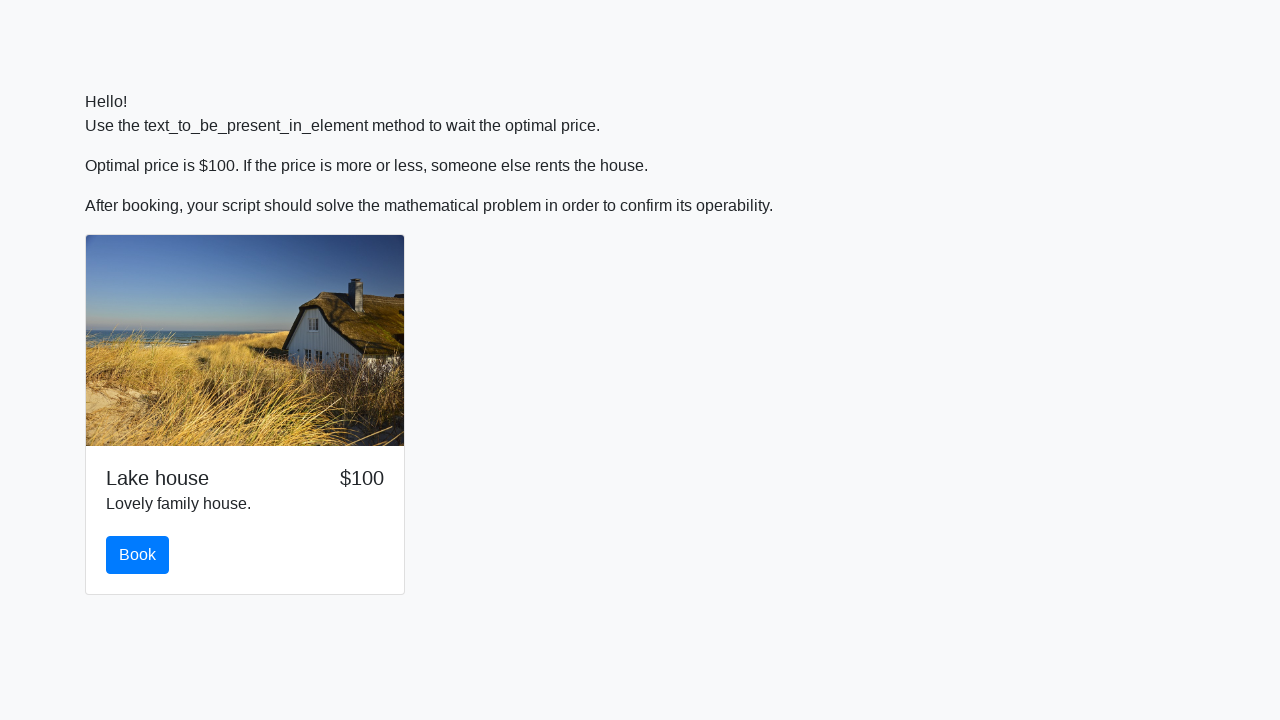

Clicked the book button at (138, 555) on #book
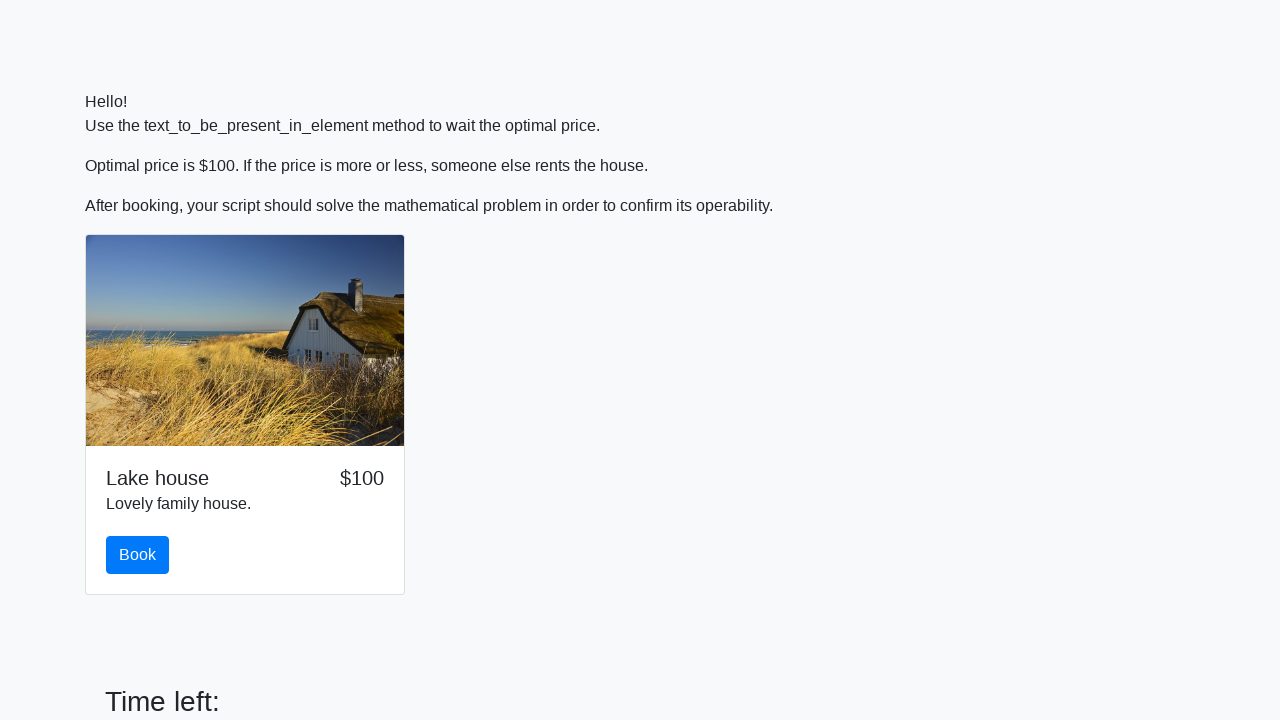

Retrieved input value for calculation: 141
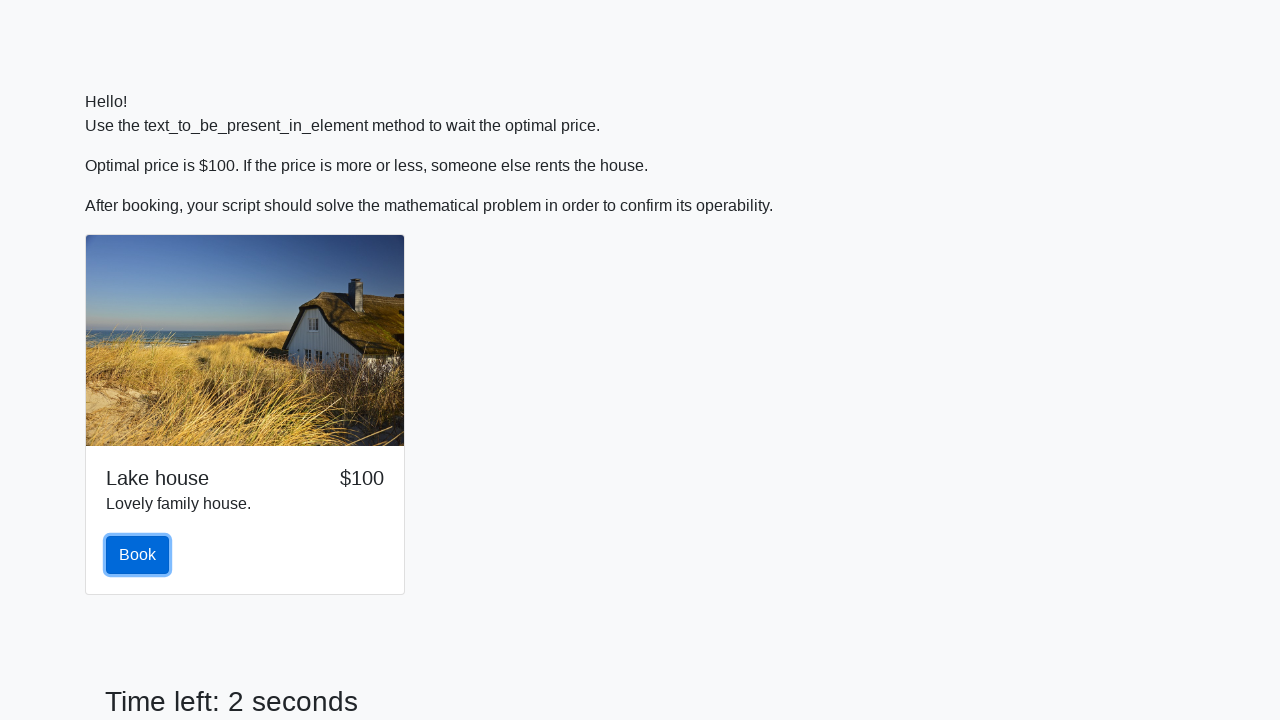

Calculated answer using math formula: 1.4720261745936432
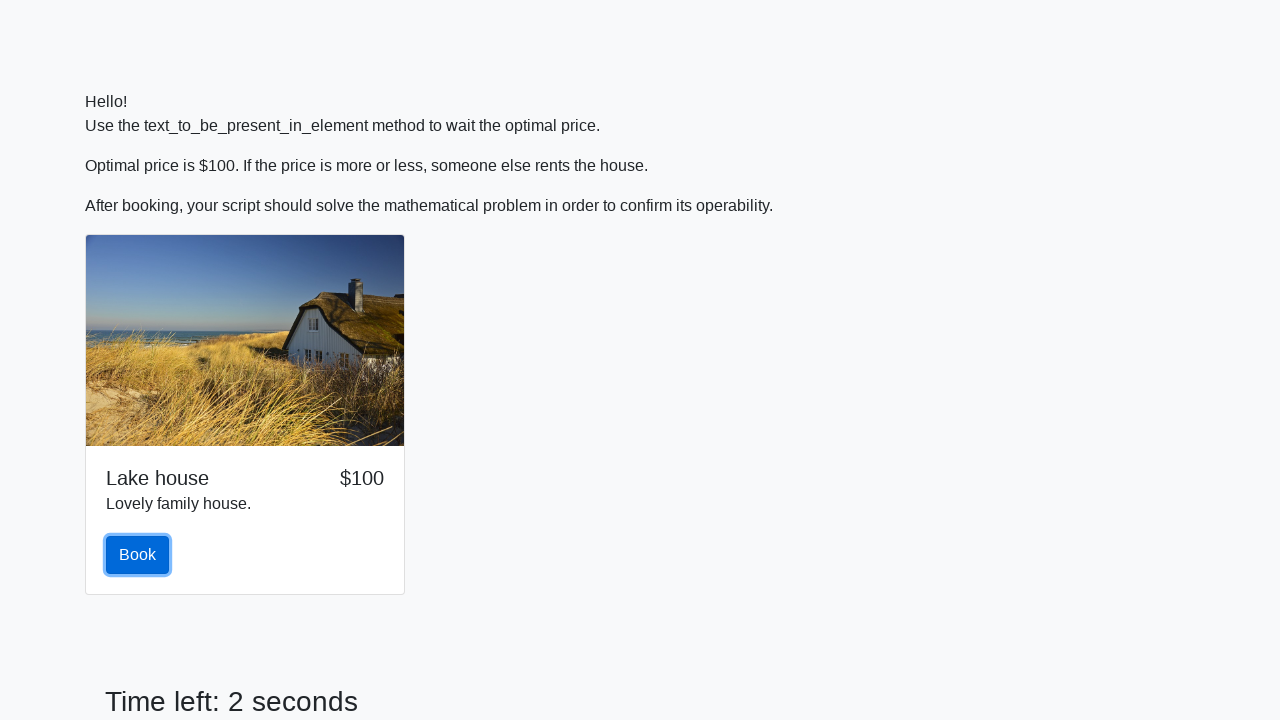

Scrolled answer field into view
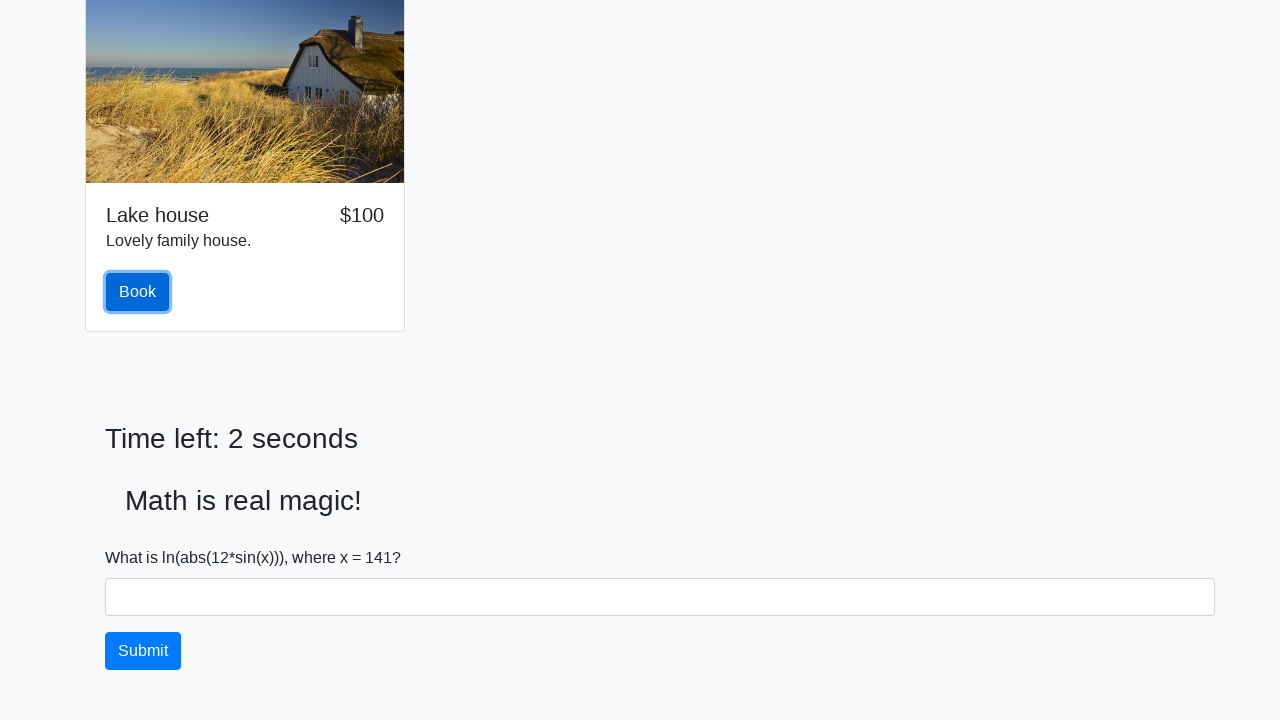

Filled answer field with calculated value: 1.4720261745936432 on #answer
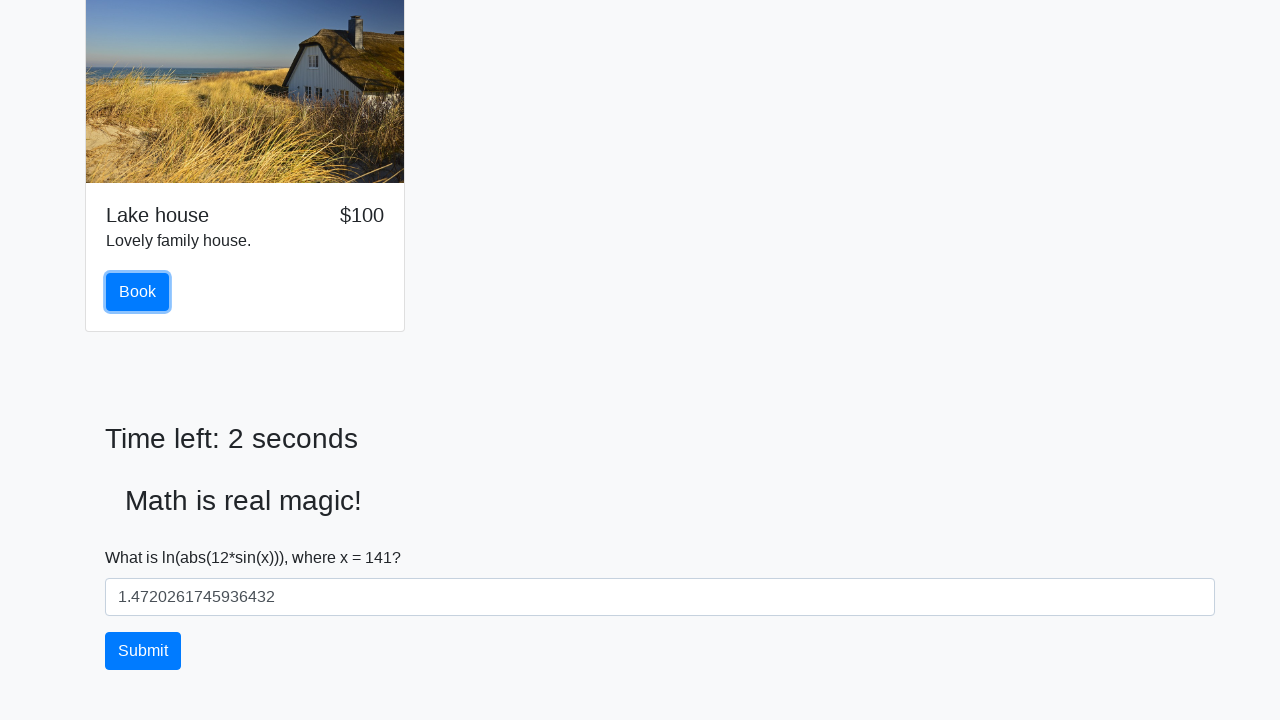

Clicked submit button to solve at (143, 651) on #solve
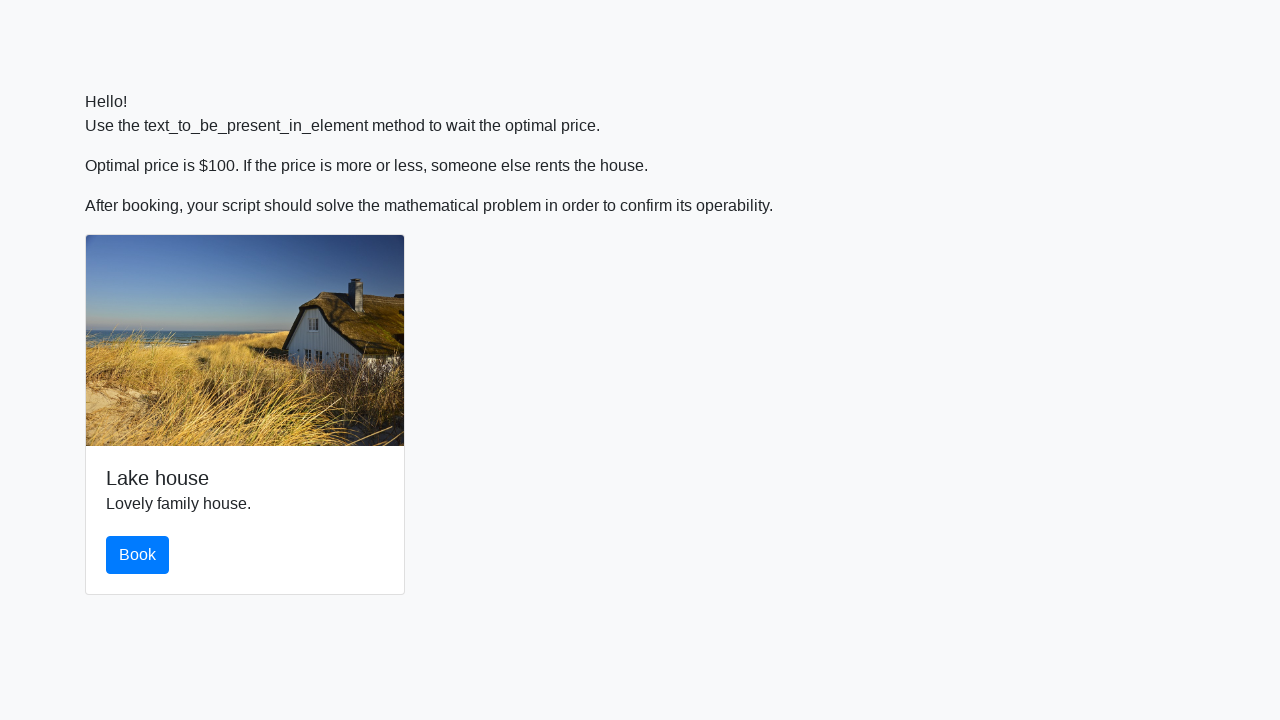

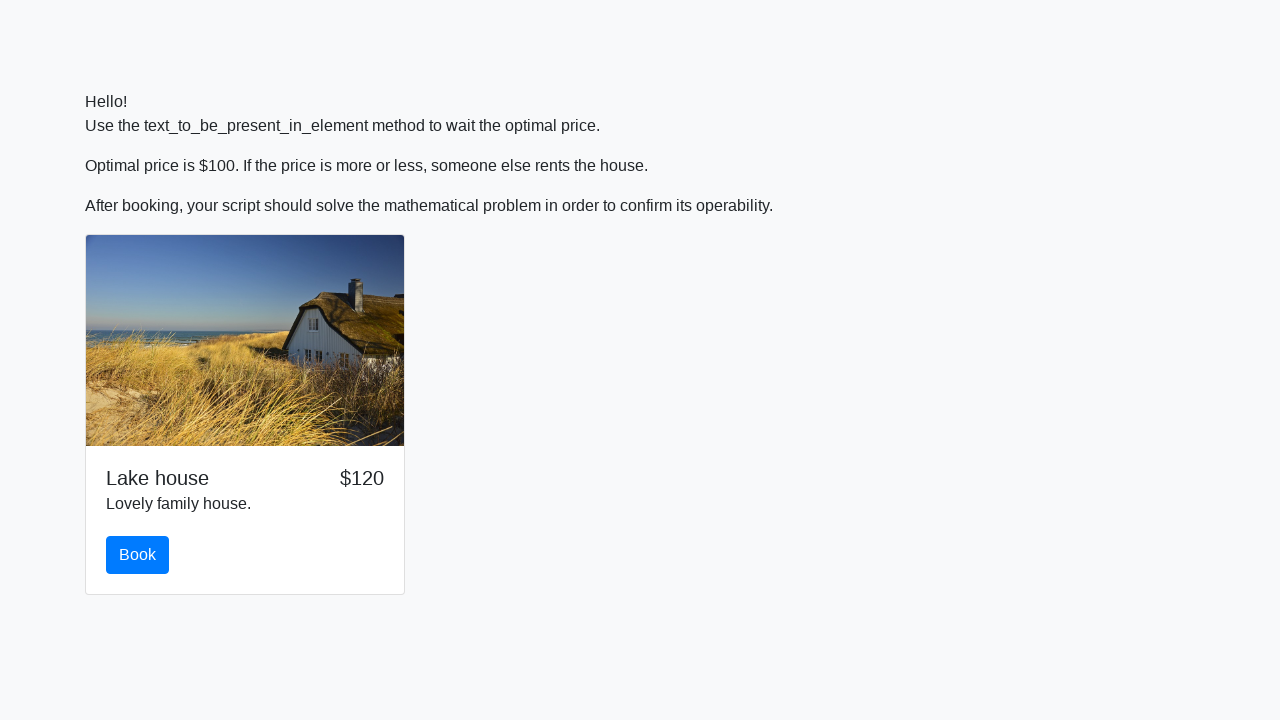